Tests radio button functionality by clicking on the Firefox radio button option on a practice page

Starting URL: https://www.leafground.com/radio.xhtml

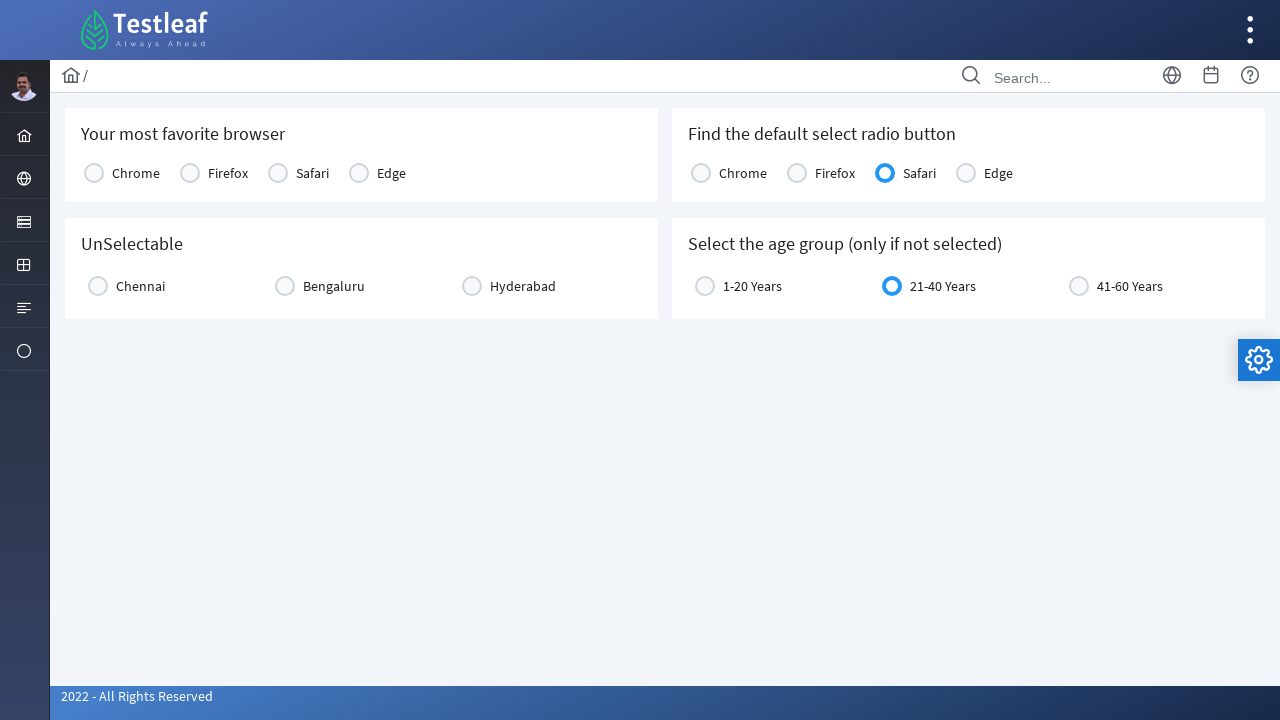

Navigated to radio button practice page
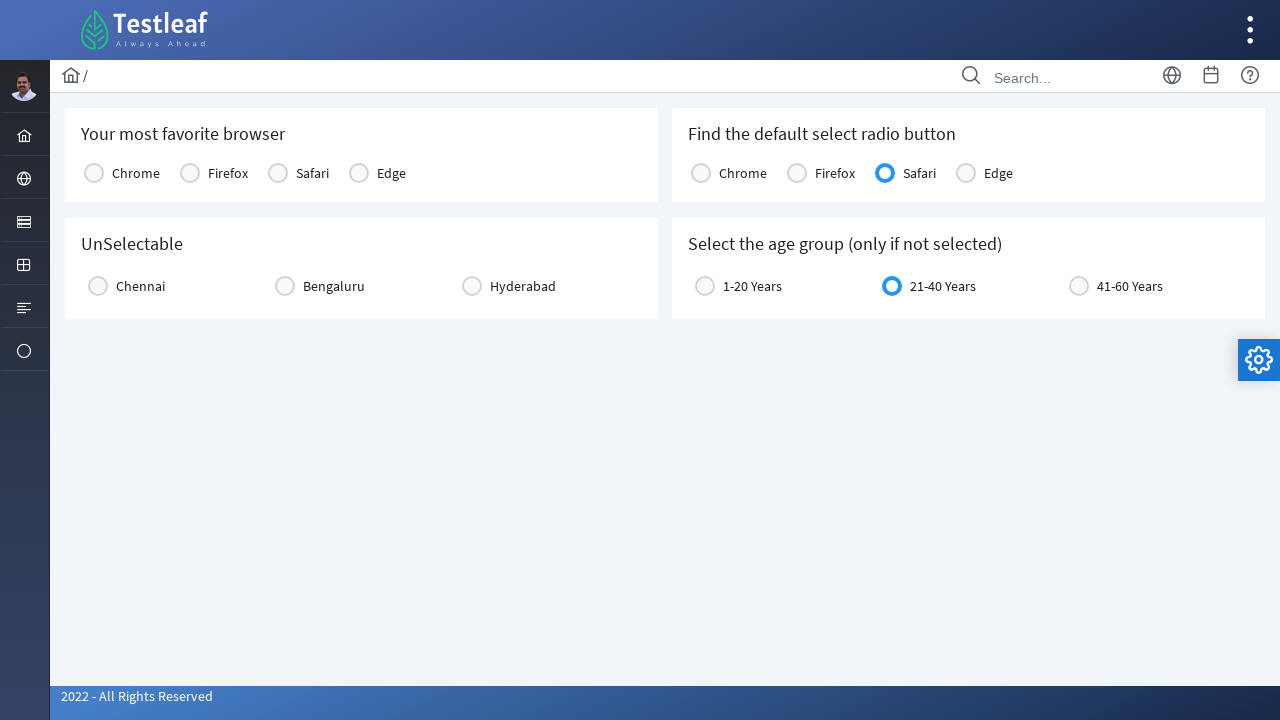

Clicked on the Firefox radio button option at (228, 173) on xpath=//label[text()='Firefox']
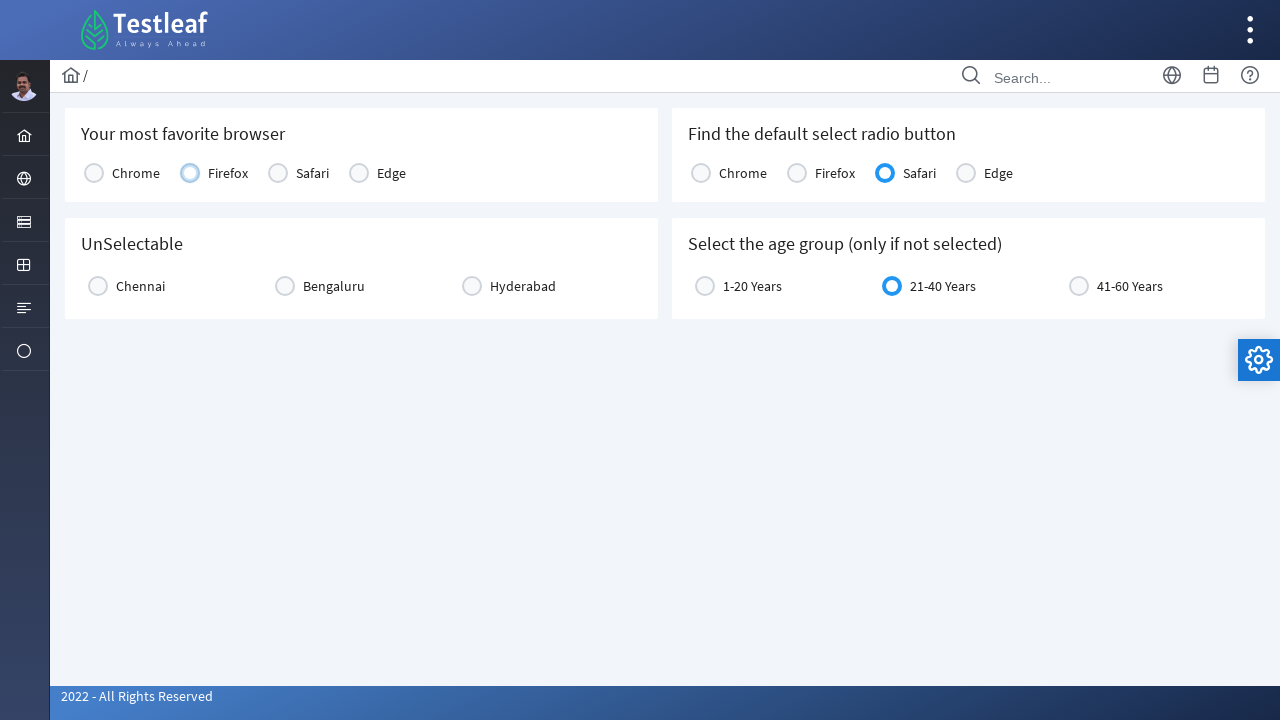

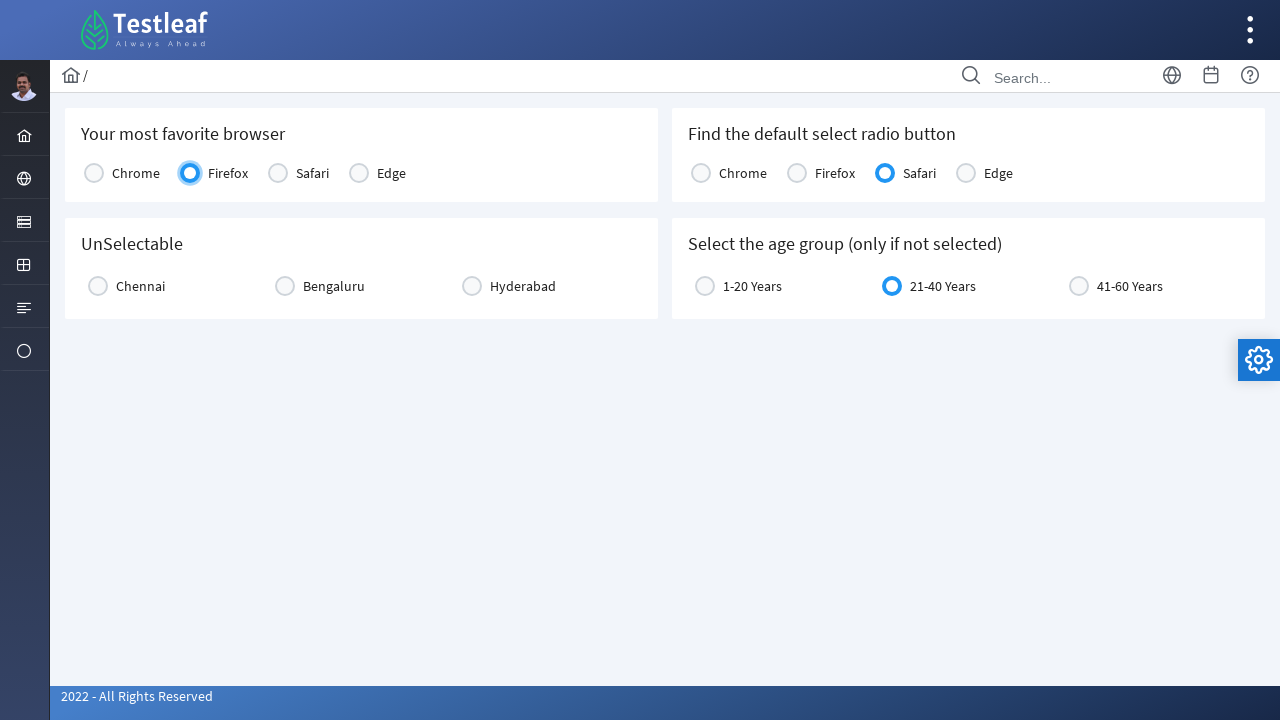